Tests football match statistics page by clicking the "All matches" button and selecting France from the country dropdown filter

Starting URL: https://www.adamchoi.co.uk/overs/detailed

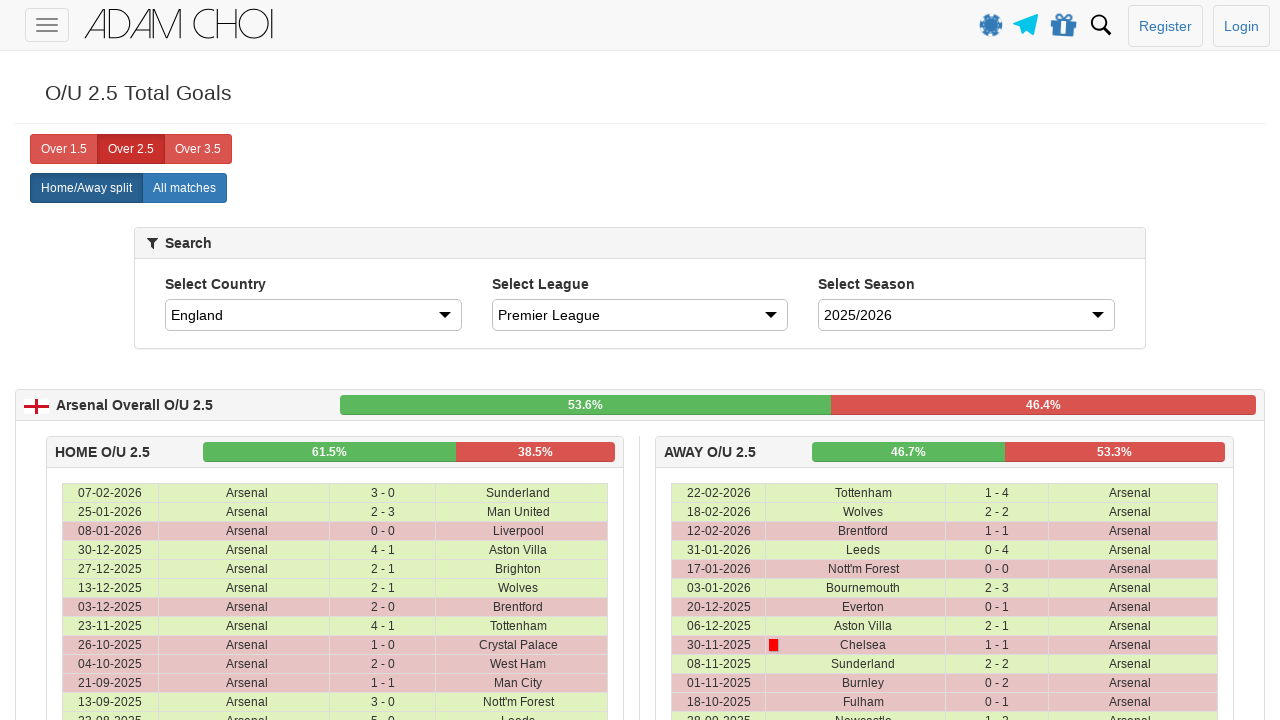

Clicked the 'All matches' button at (184, 188) on xpath=//label[@analytics-event="All matches"]
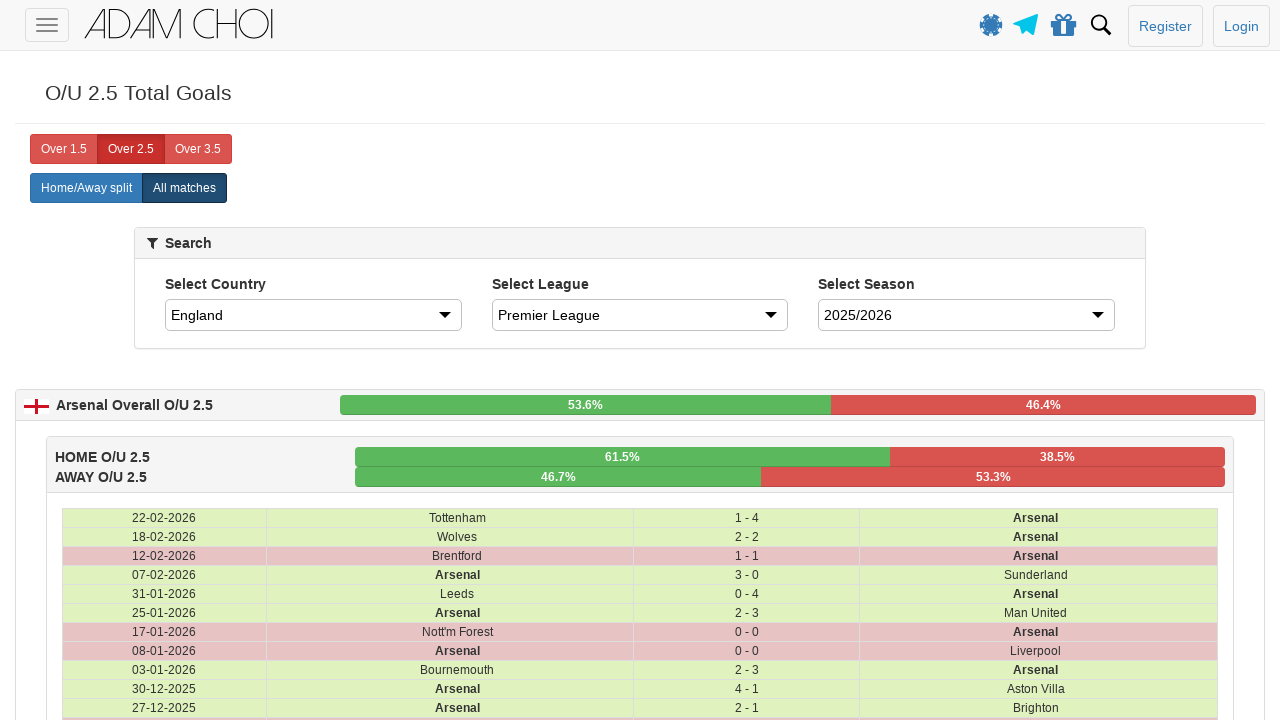

Selected France from the country dropdown filter on #country
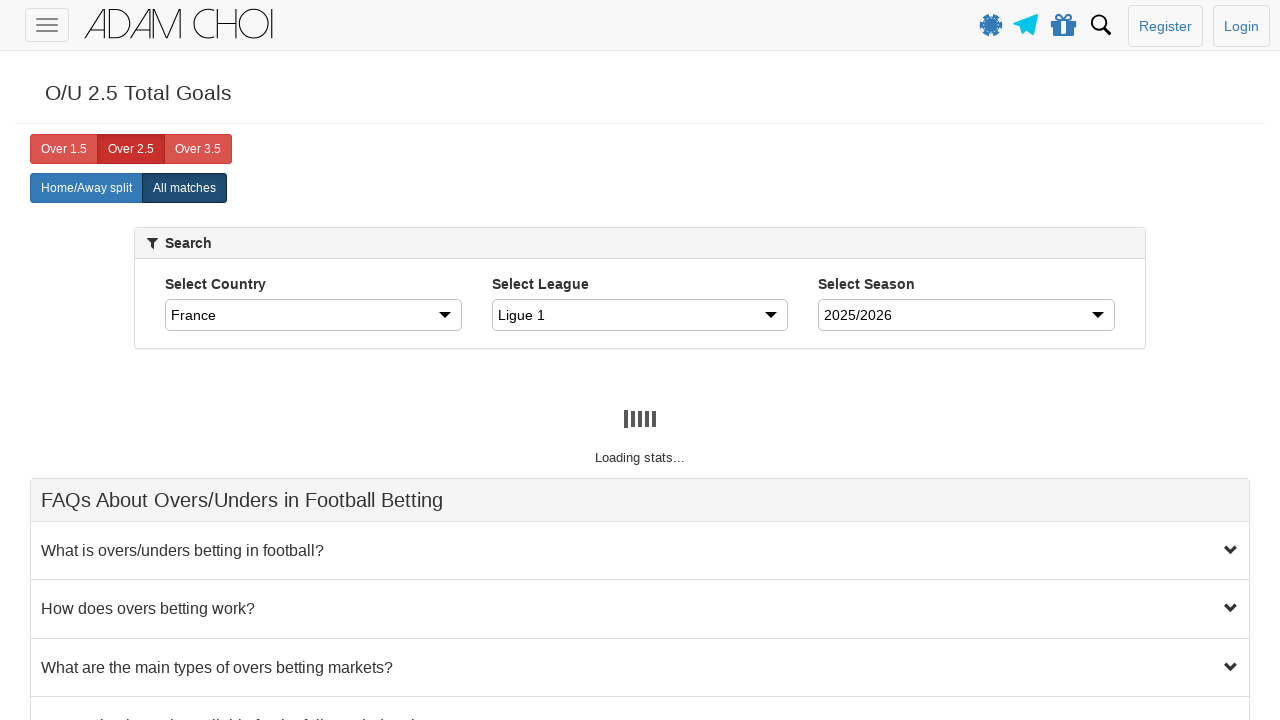

Football match statistics table loaded
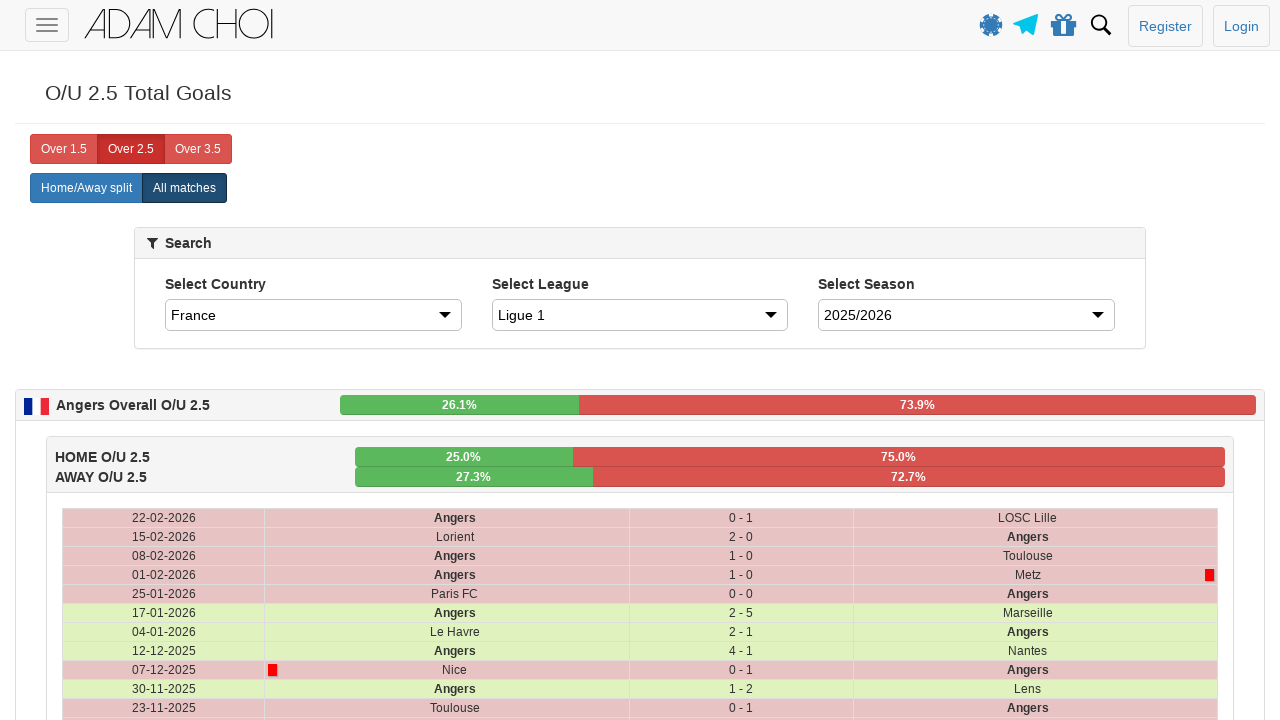

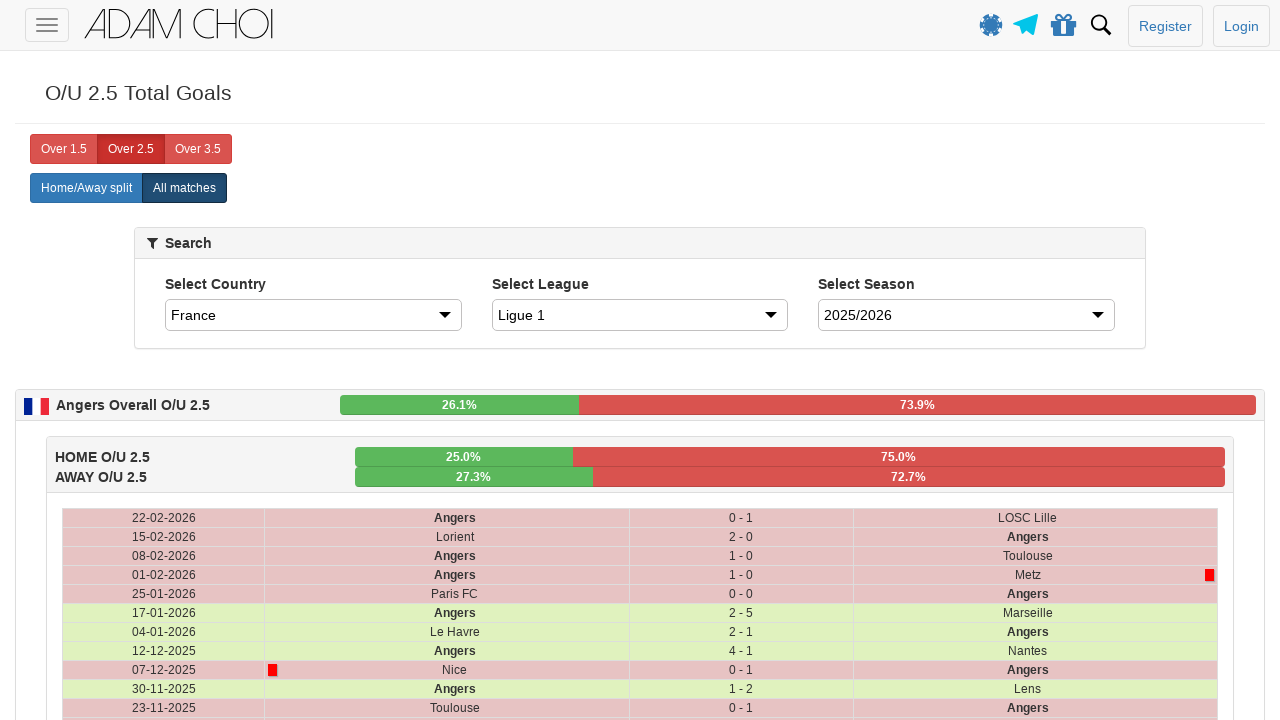